Tests the progress bar widget by starting it, pausing at 25%, resuming to 100%, and then resetting it back to the initial state.

Starting URL: https://demoqa.com/progress-bar

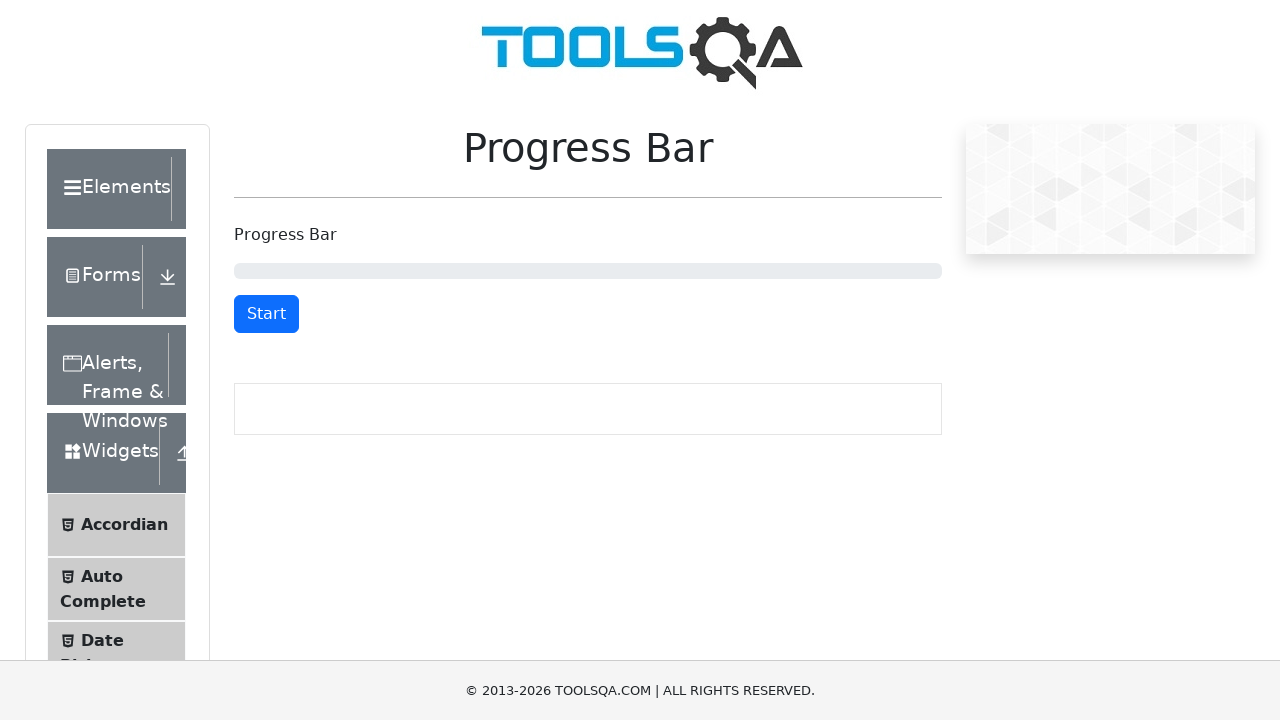

Clicked start button to begin progress bar at (266, 314) on #startStopButton
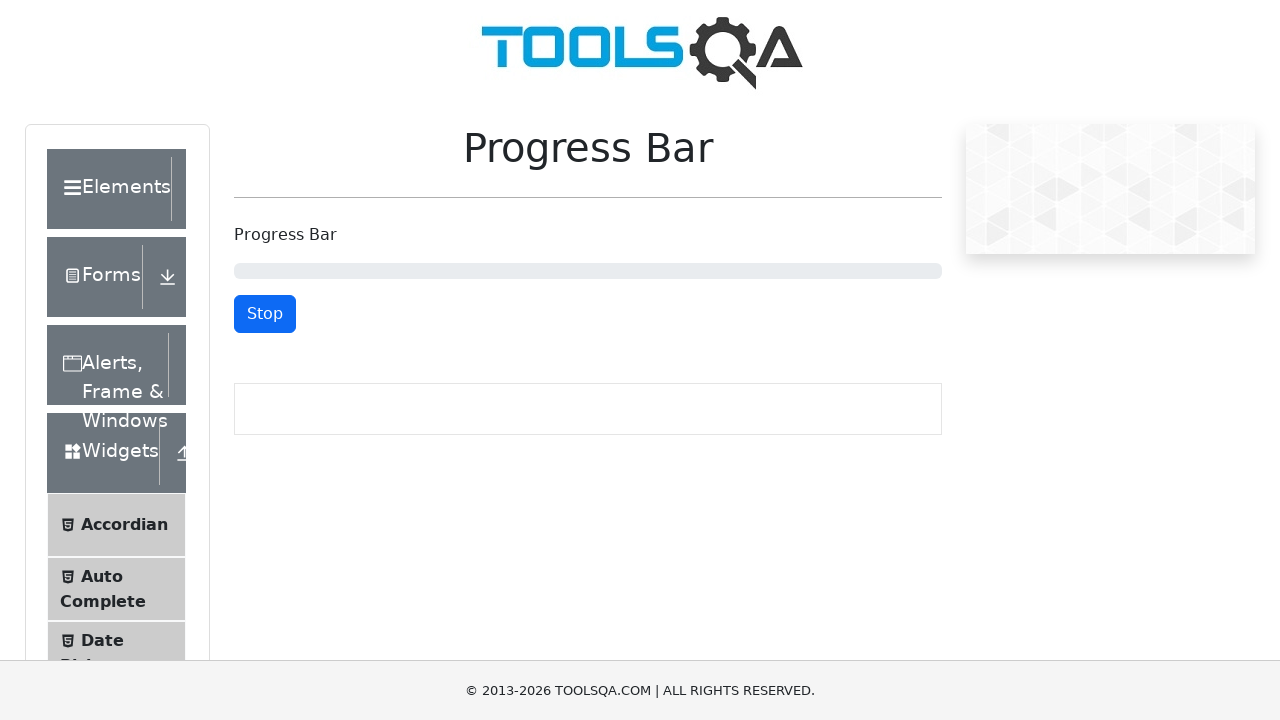

Progress bar reached 25%
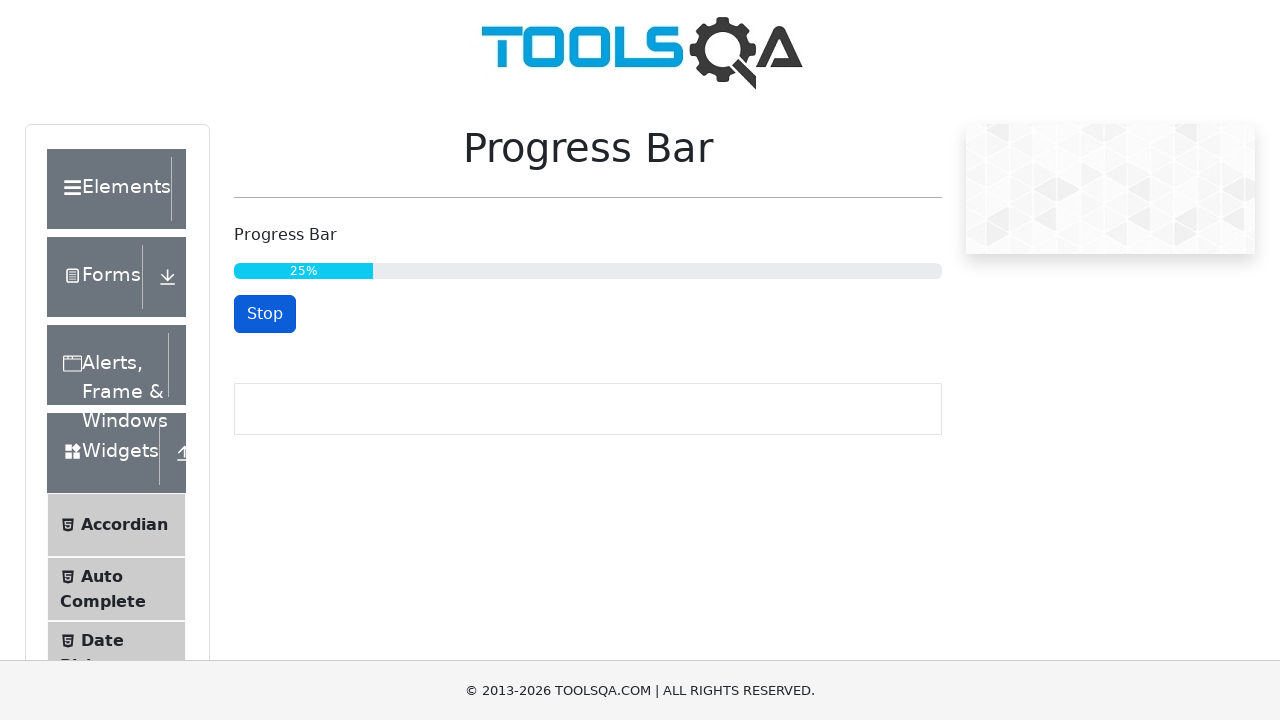

Clicked pause button to stop progress at 25% at (265, 314) on #startStopButton
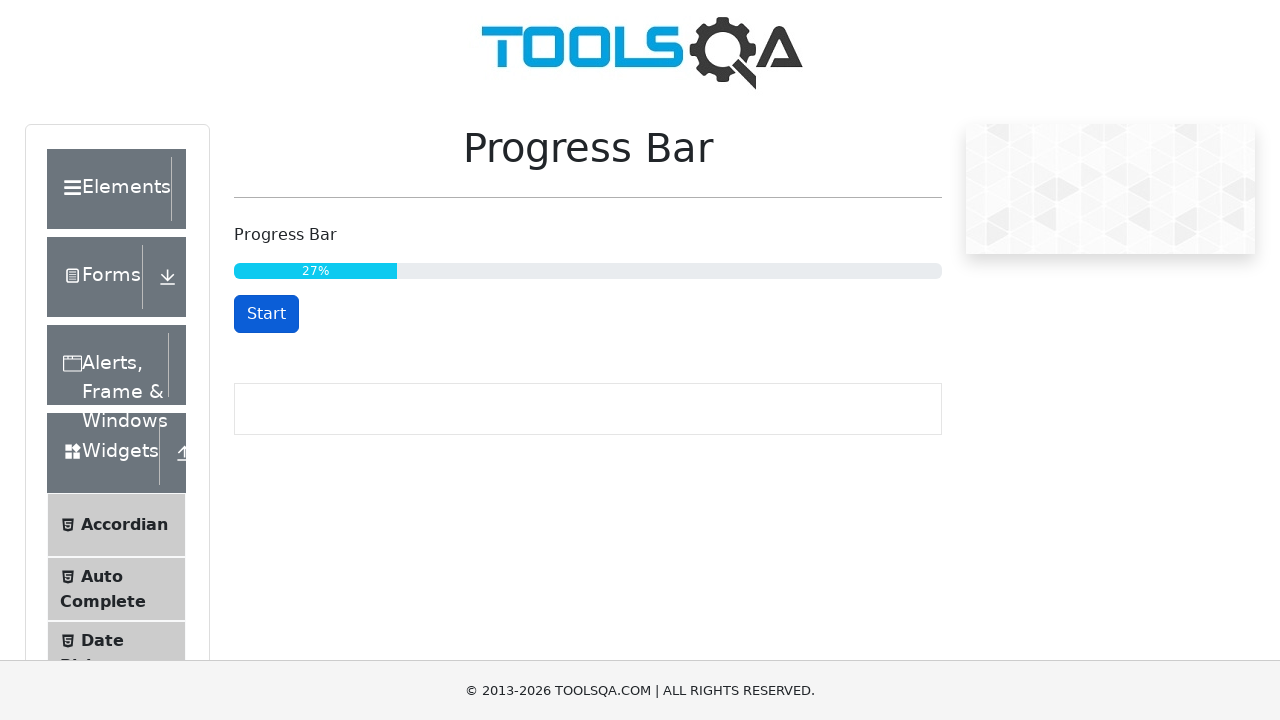

Clicked resume button to continue progress at (266, 314) on #startStopButton
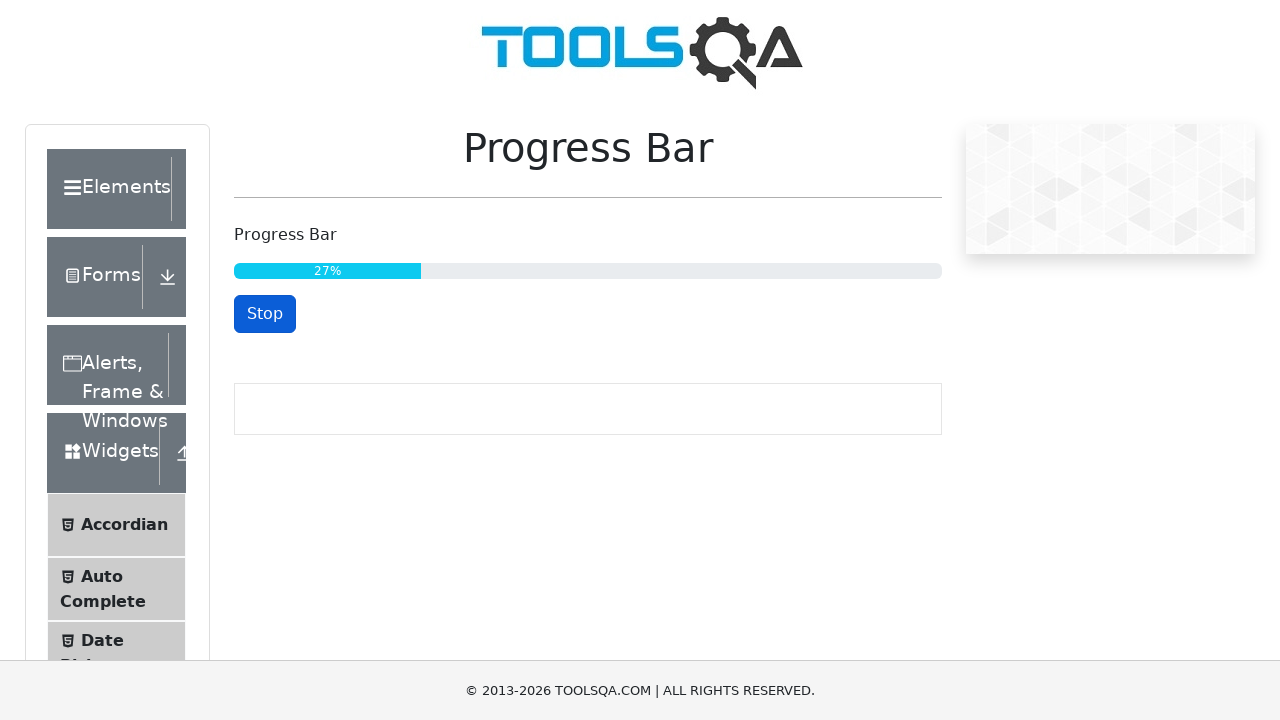

Progress bar reached 100% completion
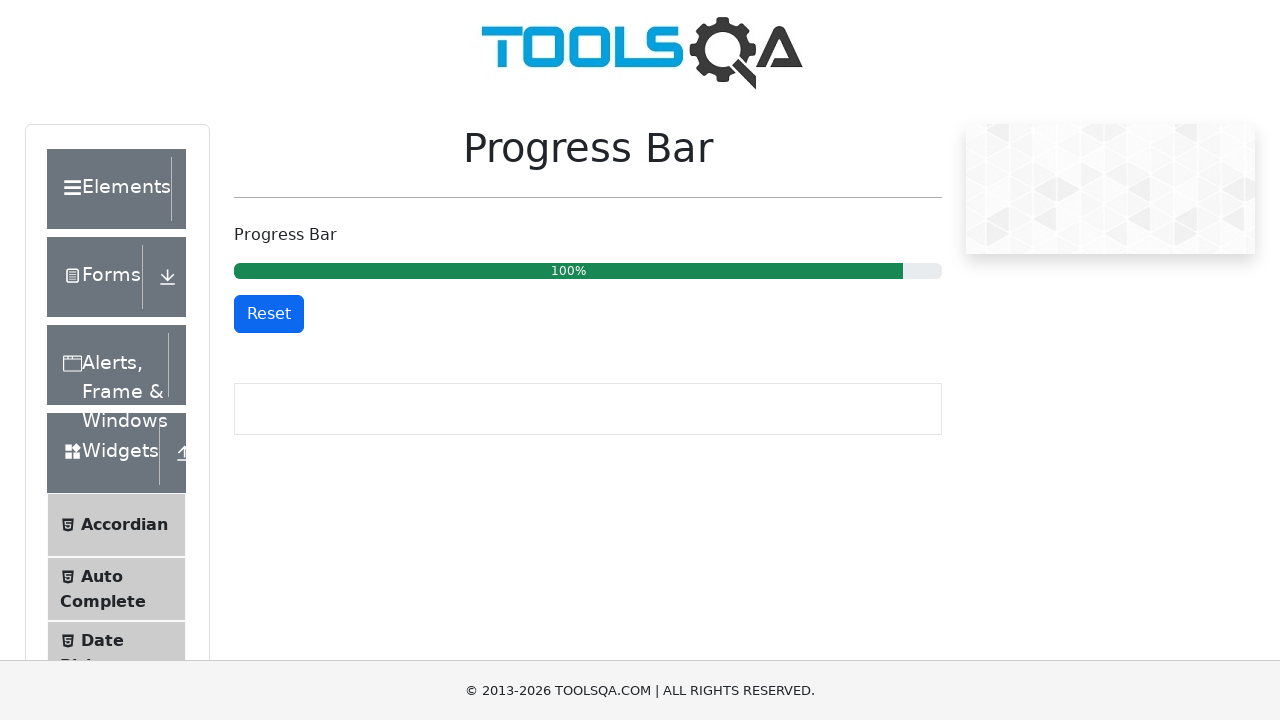

Clicked reset button to reset progress bar to initial state at (269, 314) on #resetButton
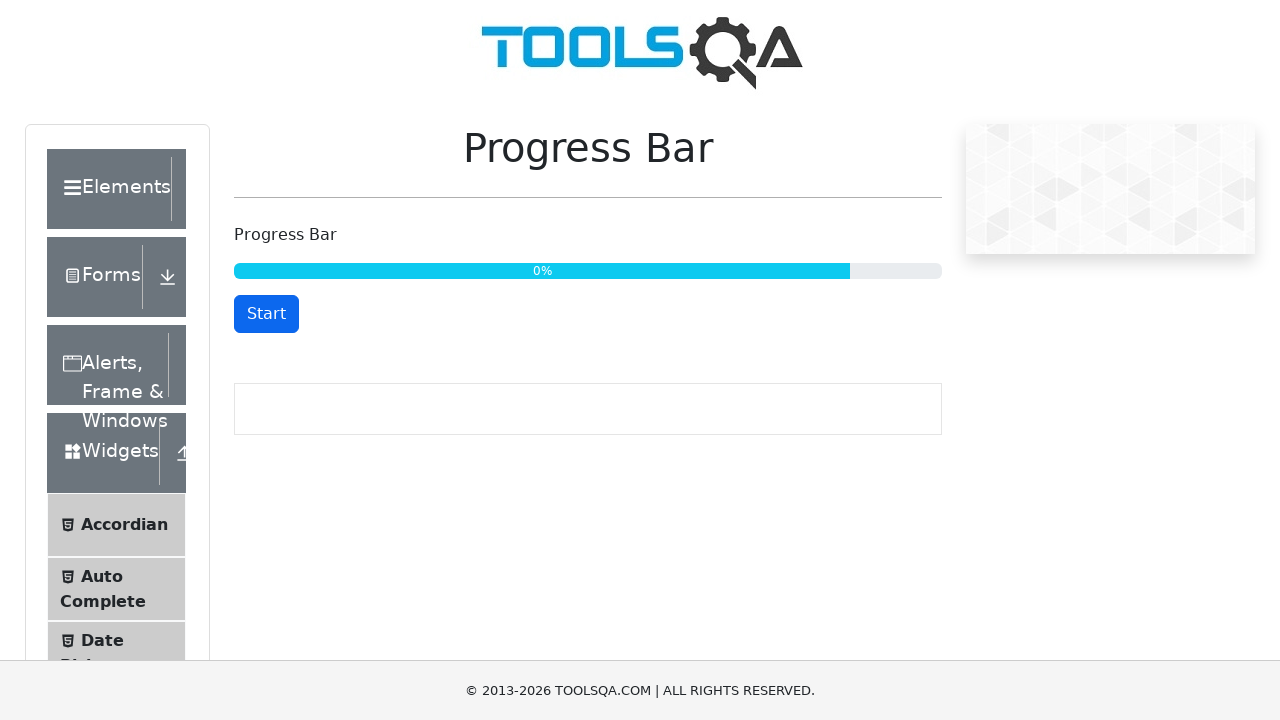

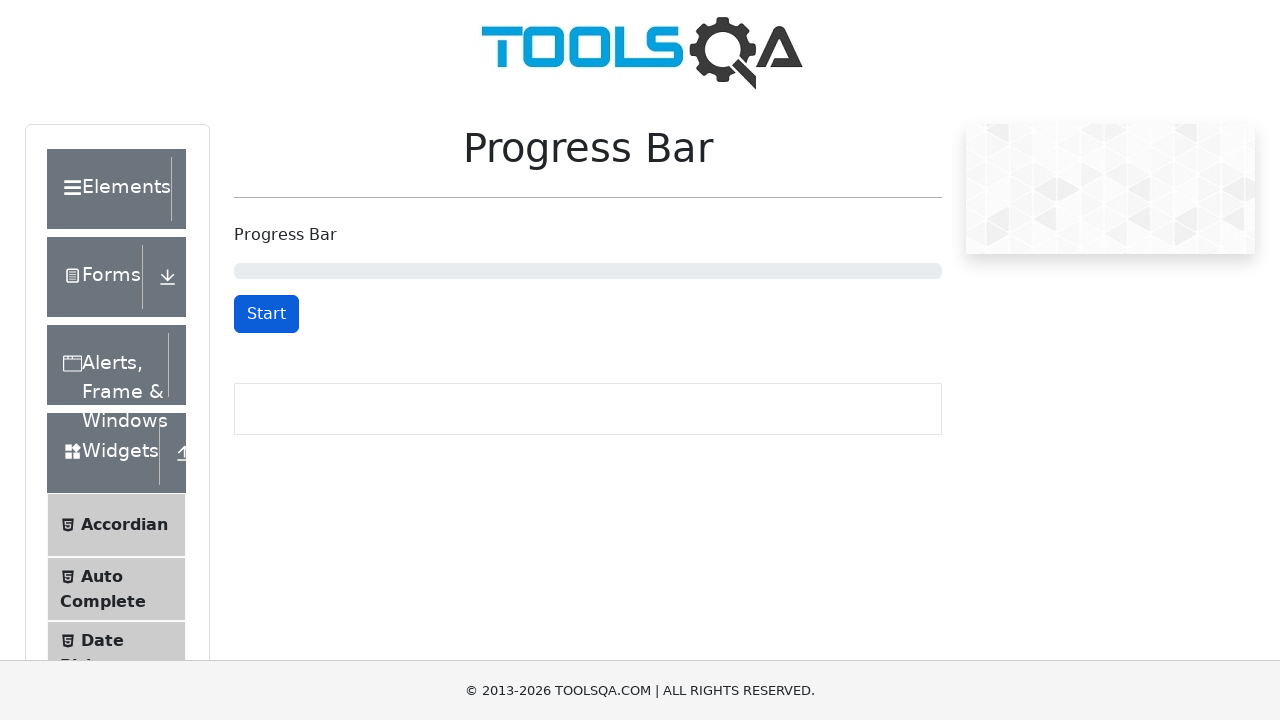